Tests drag and drop functionality on a range slider by dragging the slider handle horizontally

Starting URL: https://www.w3schools.com/howto/tryit.asp?filename=tryhow_css_rangeslider

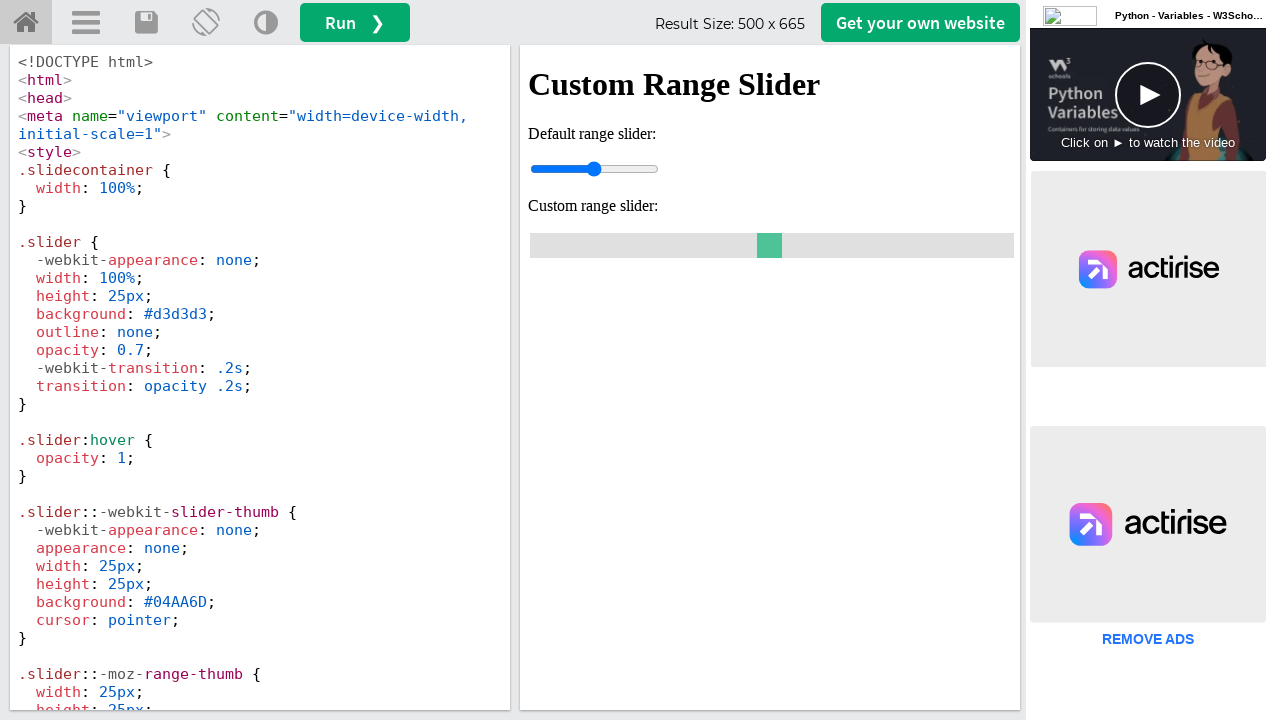

Located iframe containing the range slider
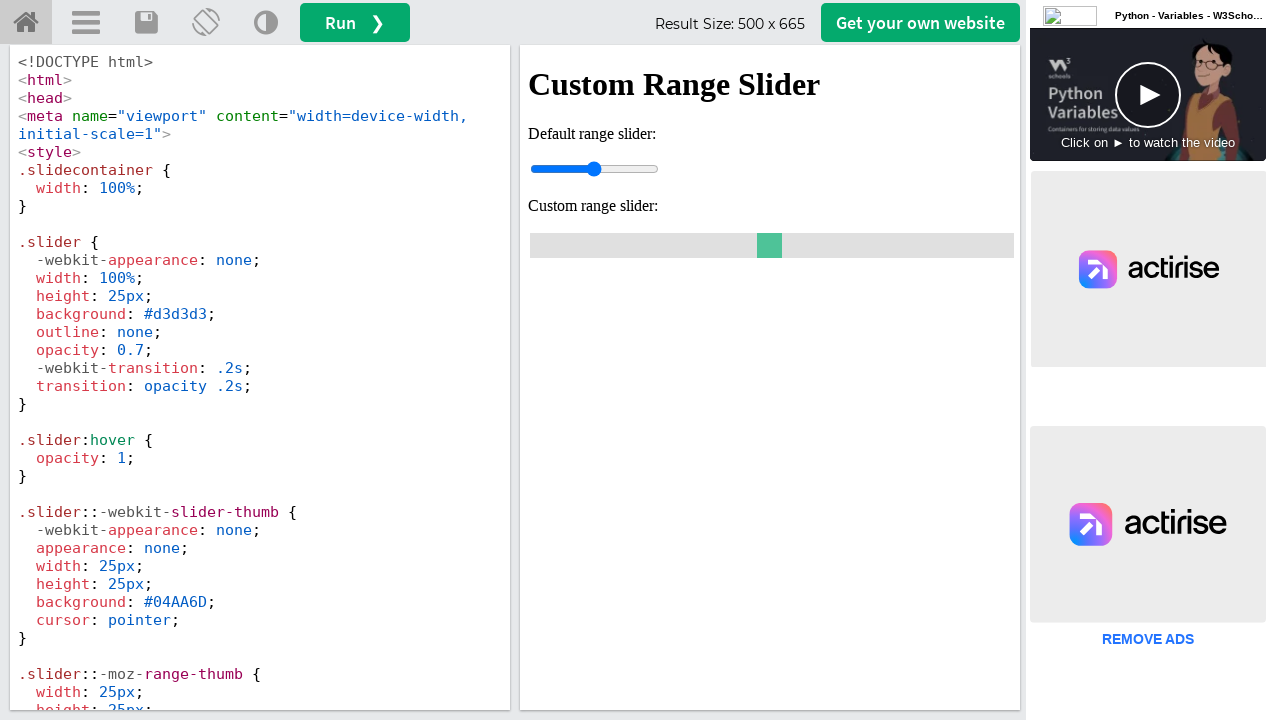

Located the range slider handle element
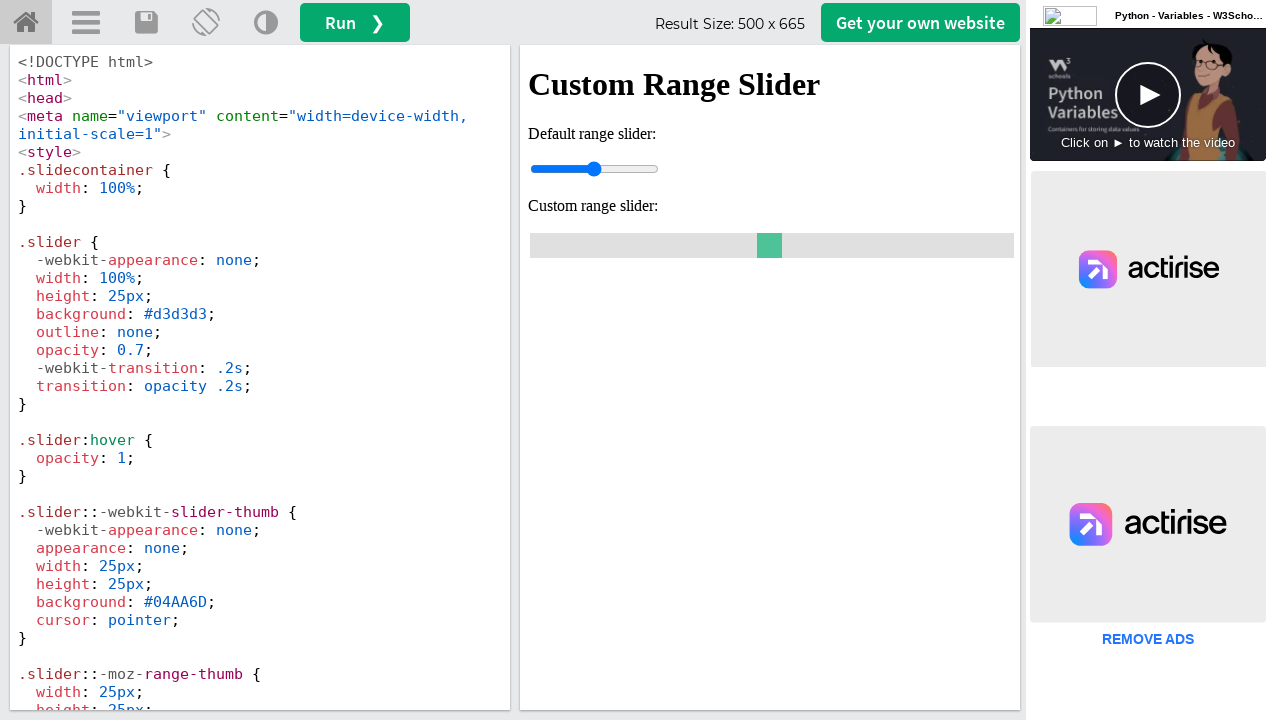

Dragged the slider handle 60 pixels to the right at (590, 233)
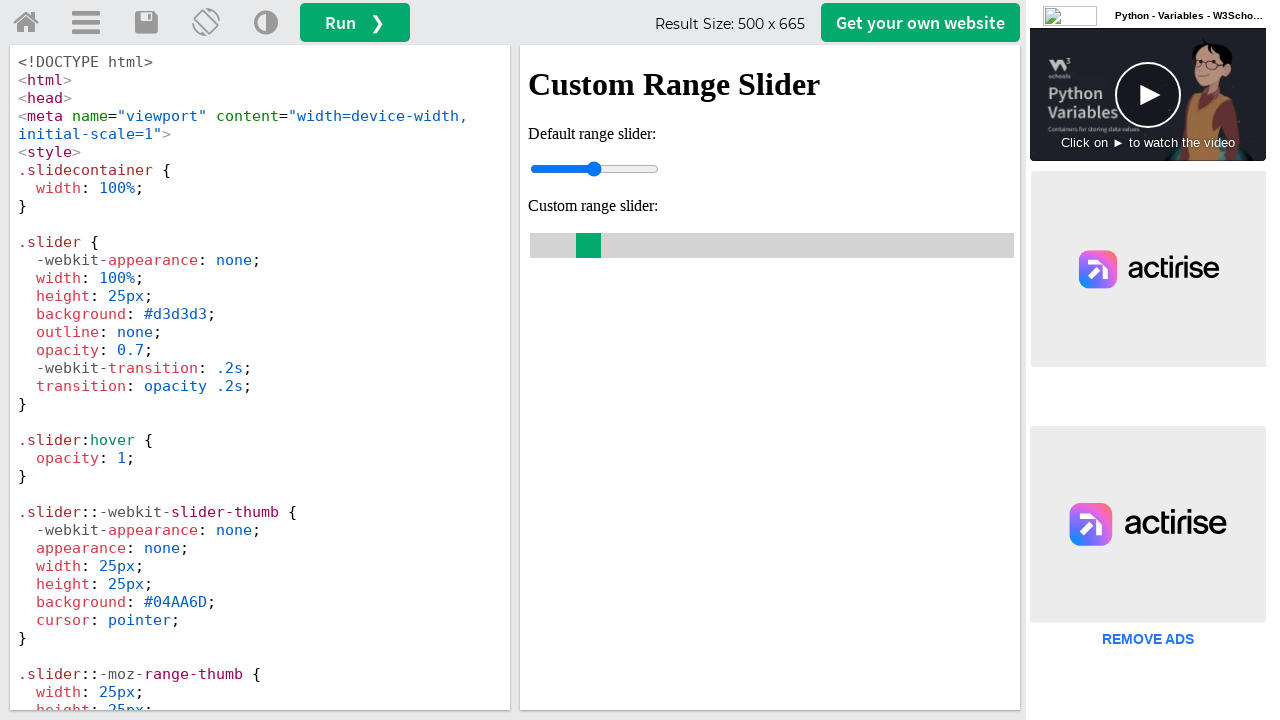

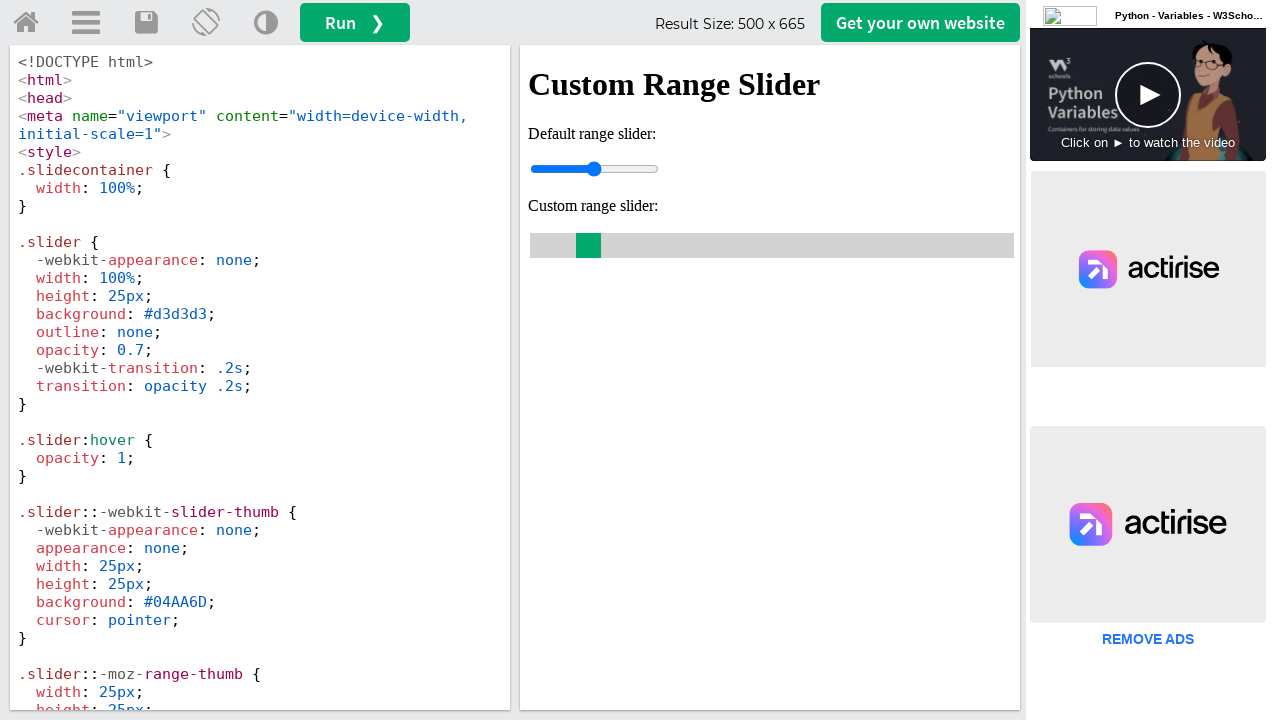